Navigates to Rediff homepage, counts all links on the page, then clicks on the first 8 links one by one, navigating back to the homepage after each click

Starting URL: https://rediff.com

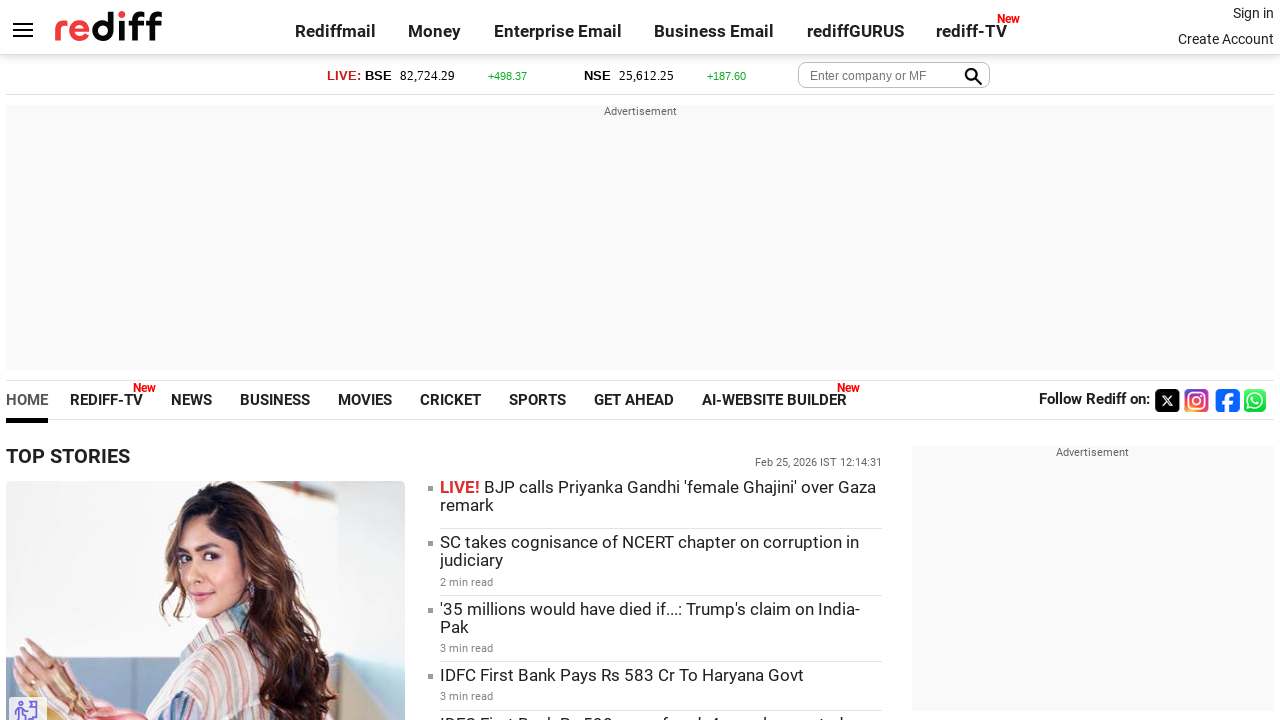

Navigated to Rediff homepage
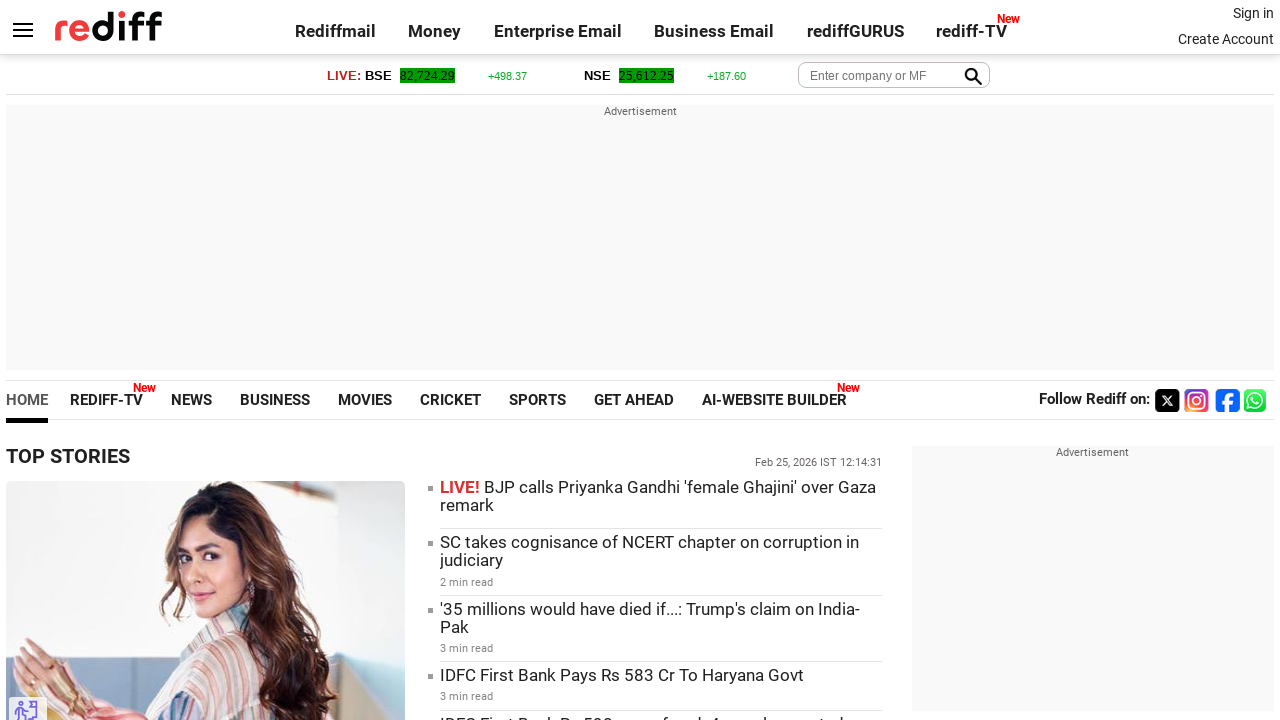

Retrieved all links on the page - found 397 links total
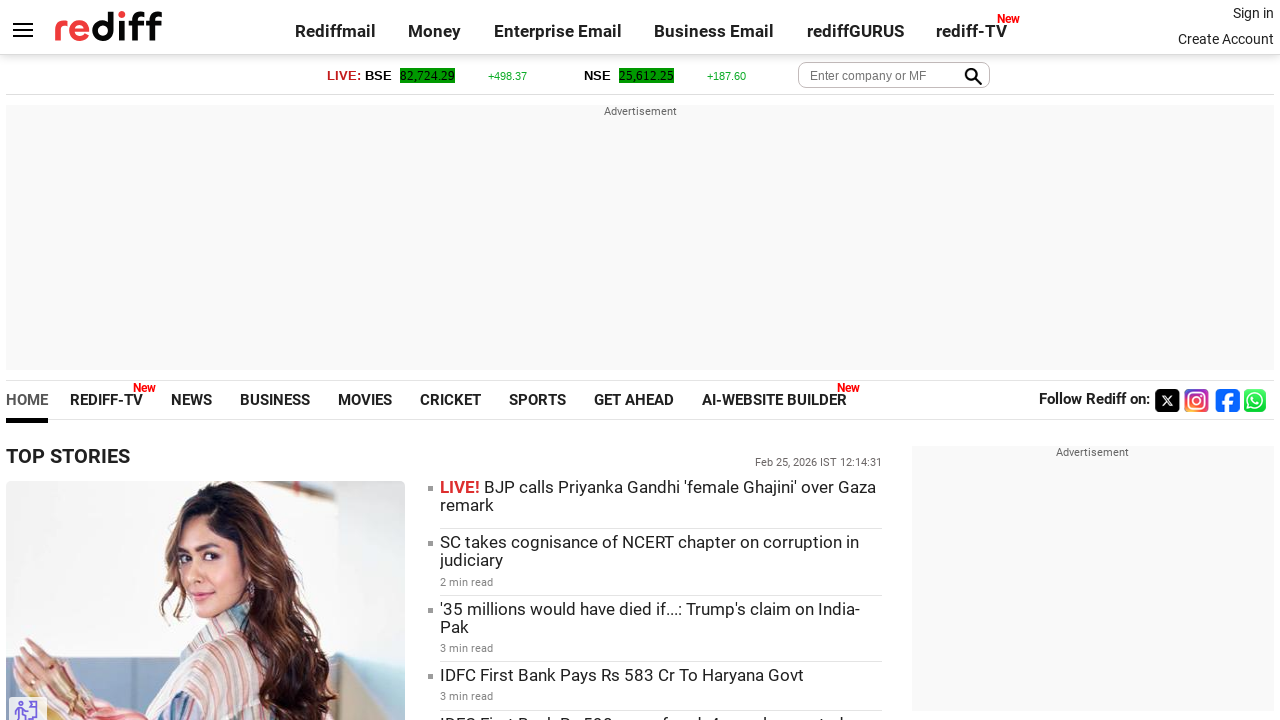

Clicked link 1: '' at (108, 26) on a >> nth=0
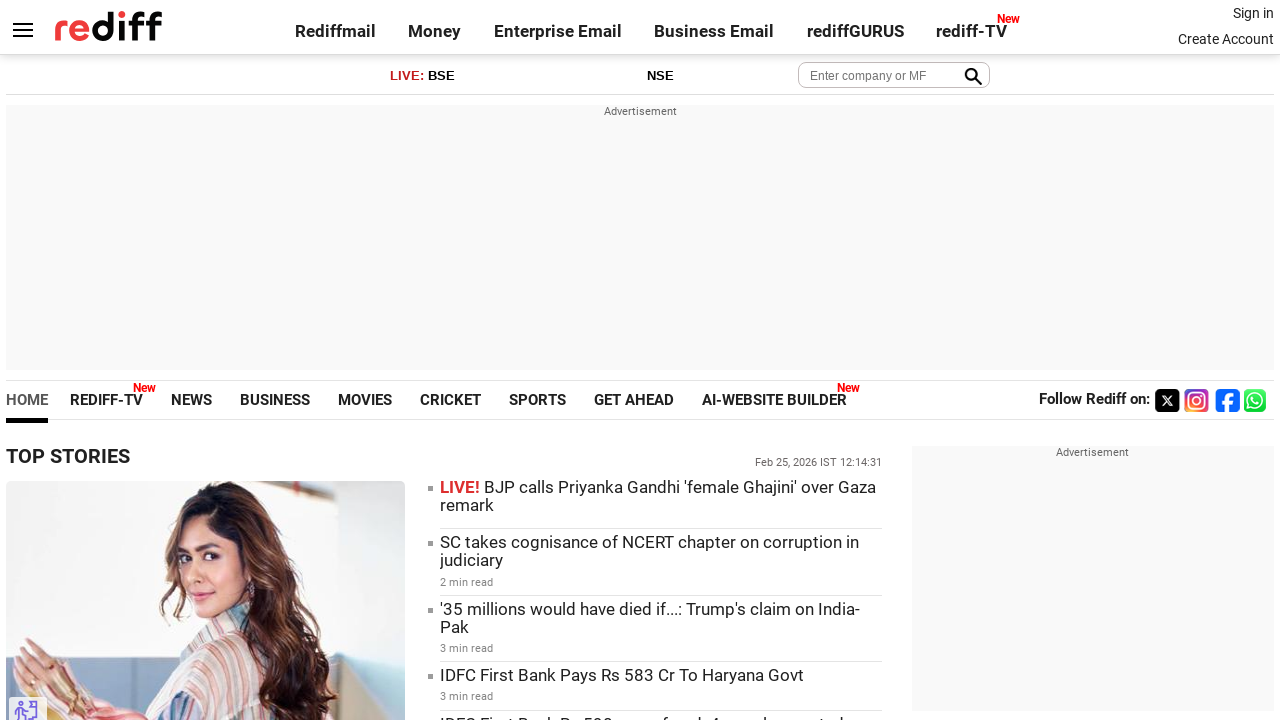

Navigated back to Rediff homepage after clicking link 1
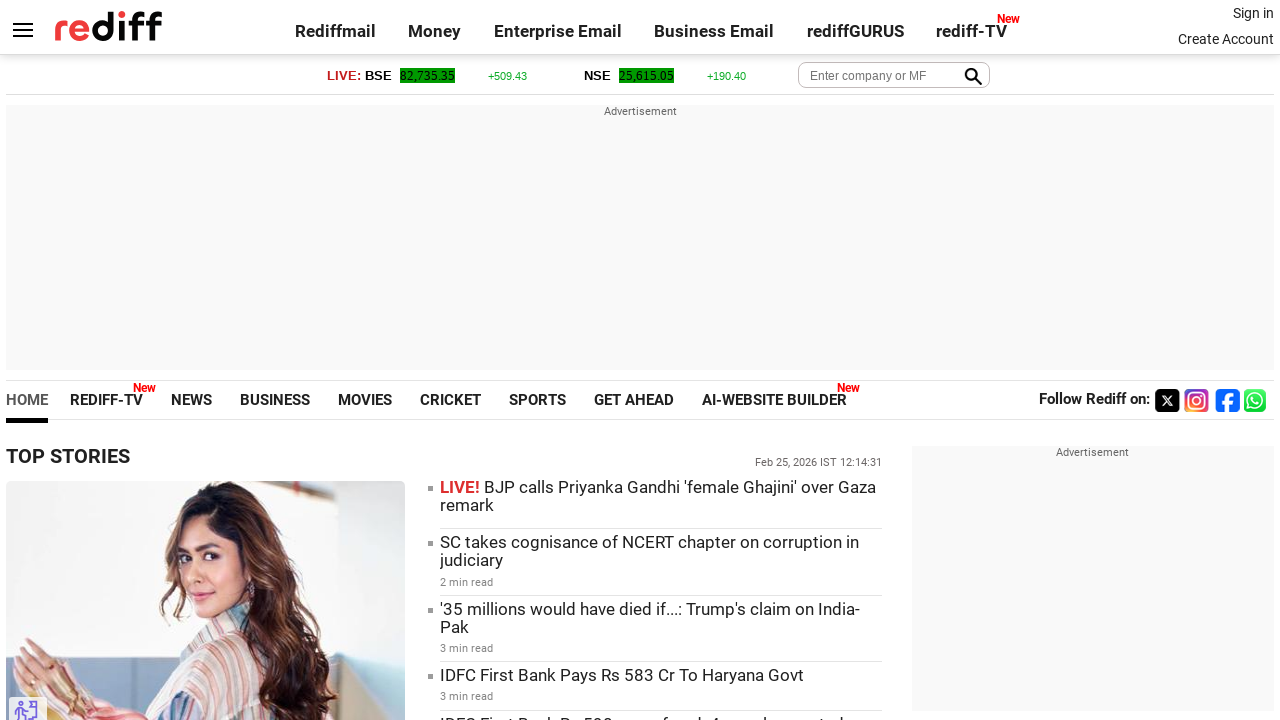

Clicked link 2: 'Rediffmail' at (335, 31) on a >> nth=1
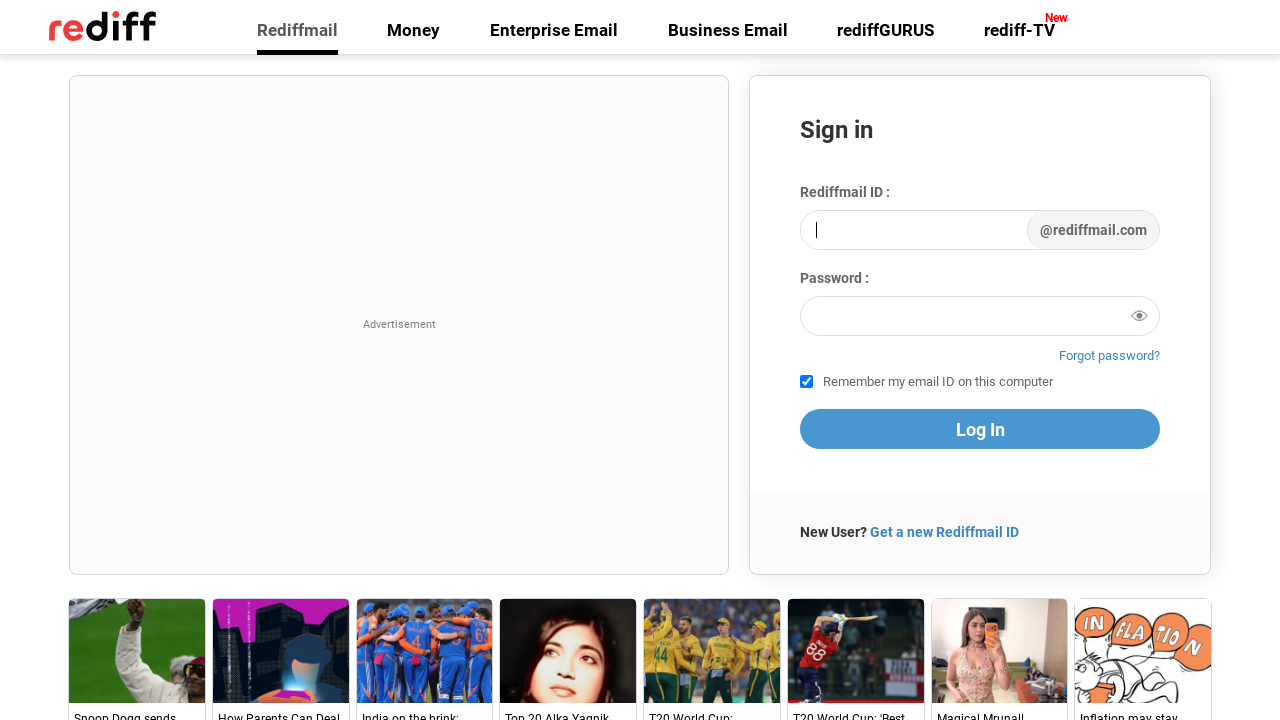

Navigated back to Rediff homepage after clicking link 2
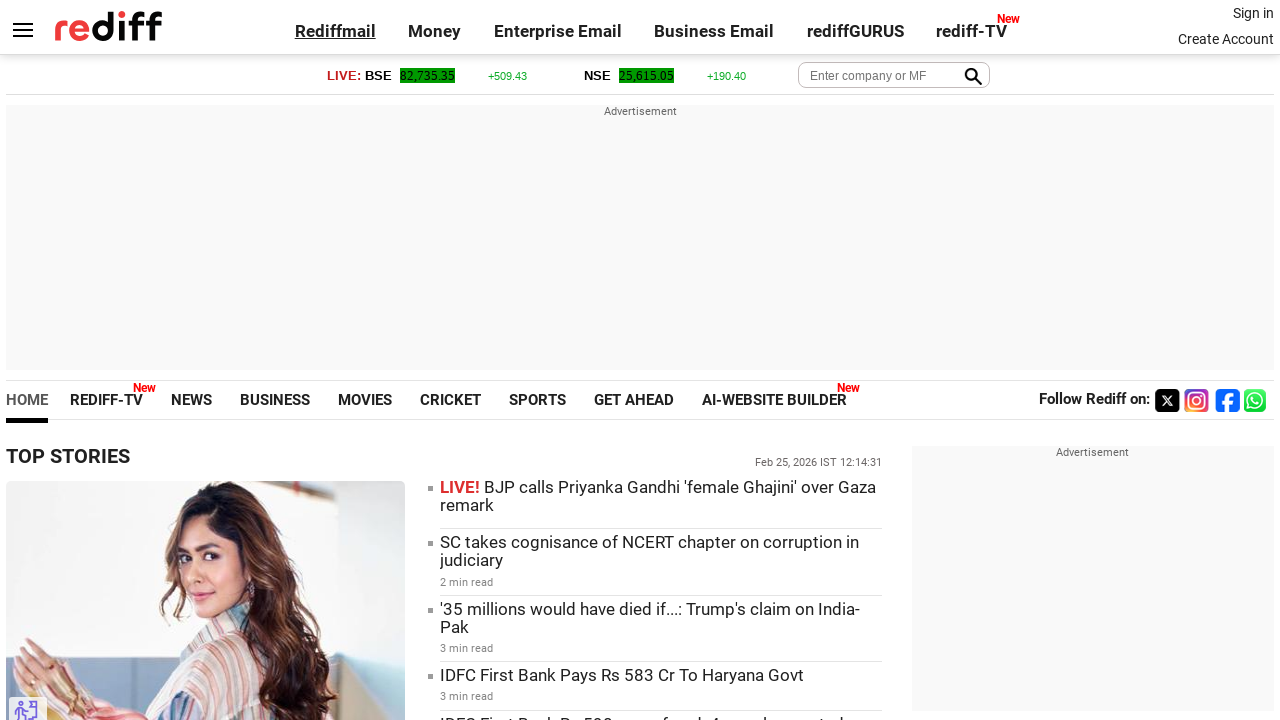

Clicked link 3: 'Money' at (435, 31) on a >> nth=2
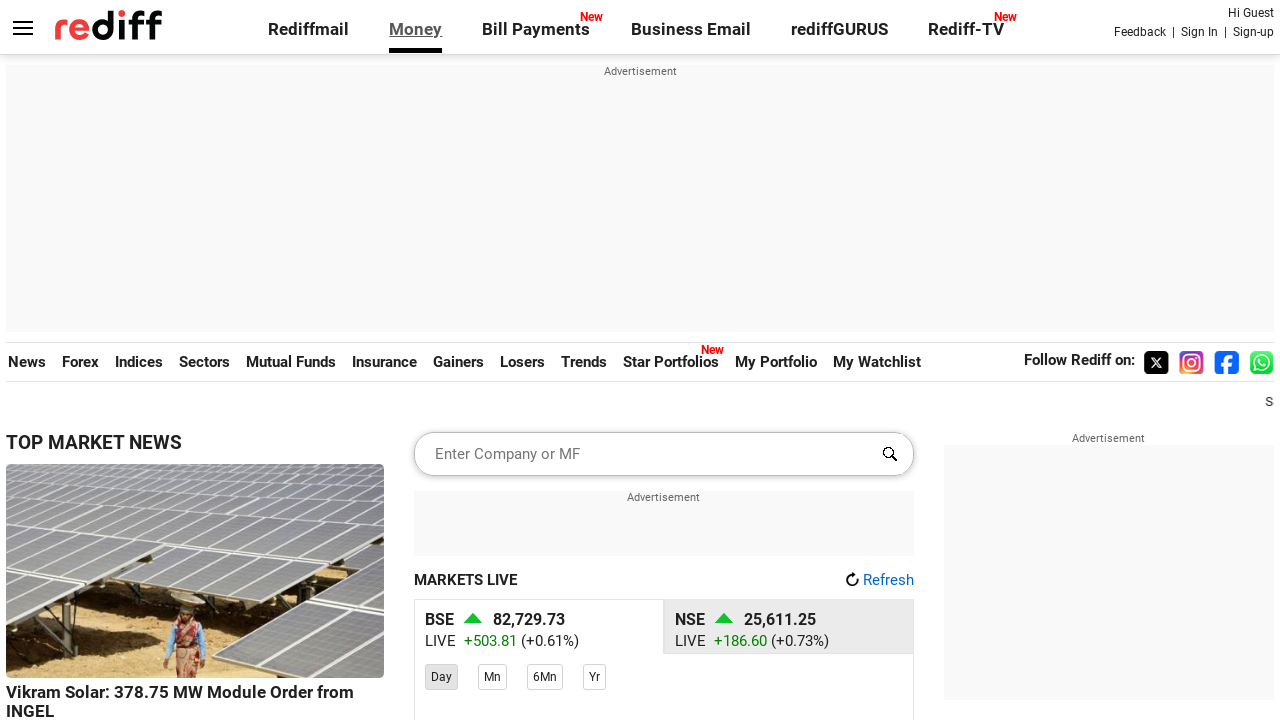

Navigated back to Rediff homepage after clicking link 3
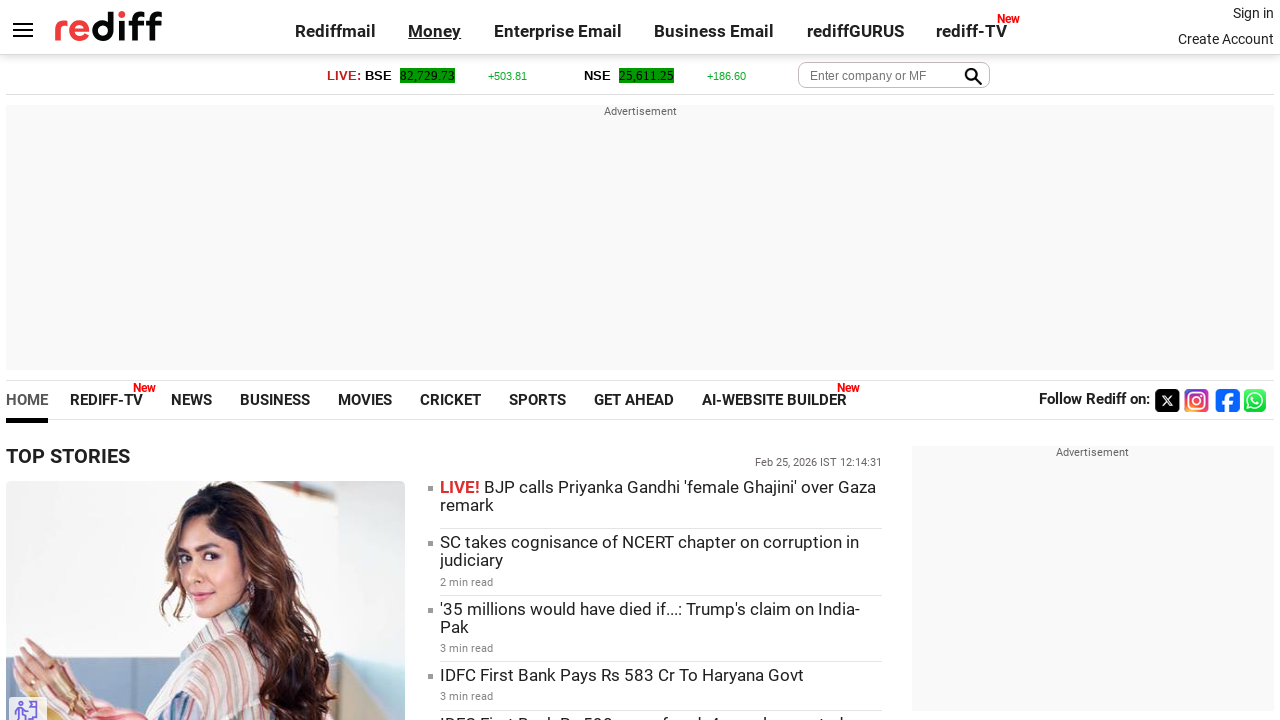

Clicked link 4: 'Enterprise Email' at (558, 31) on a >> nth=3
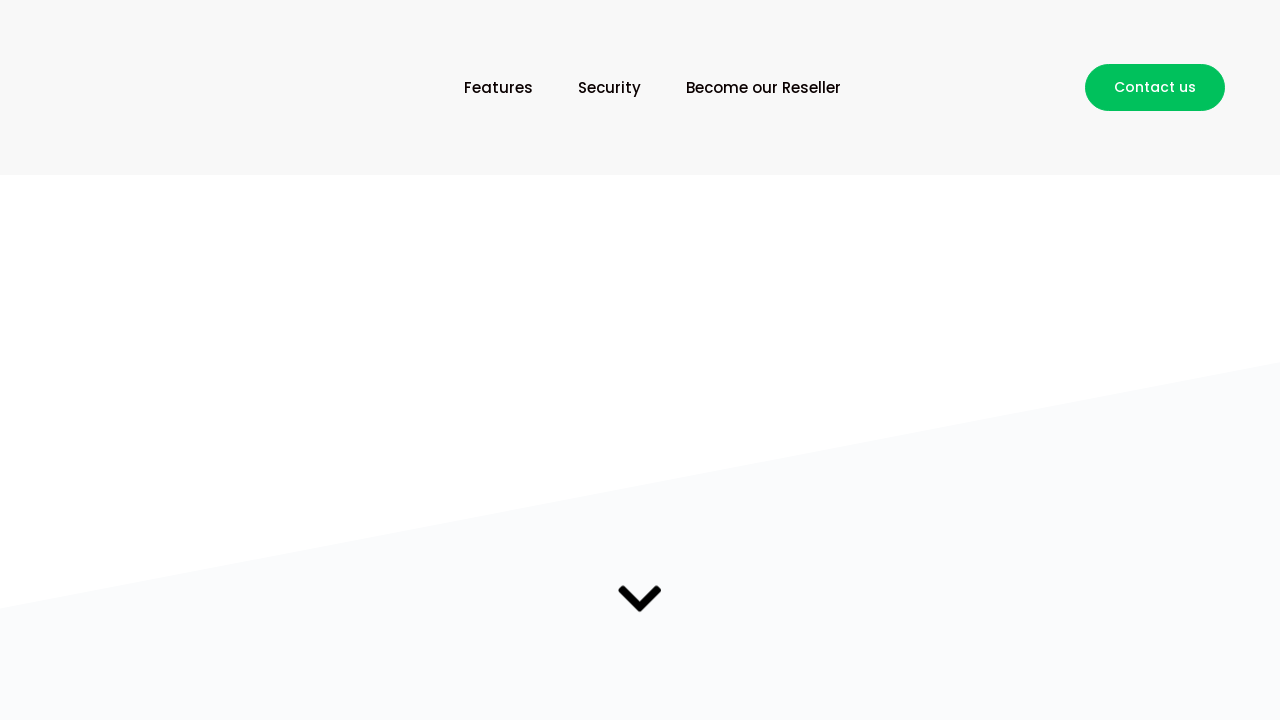

Navigated back to Rediff homepage after clicking link 4
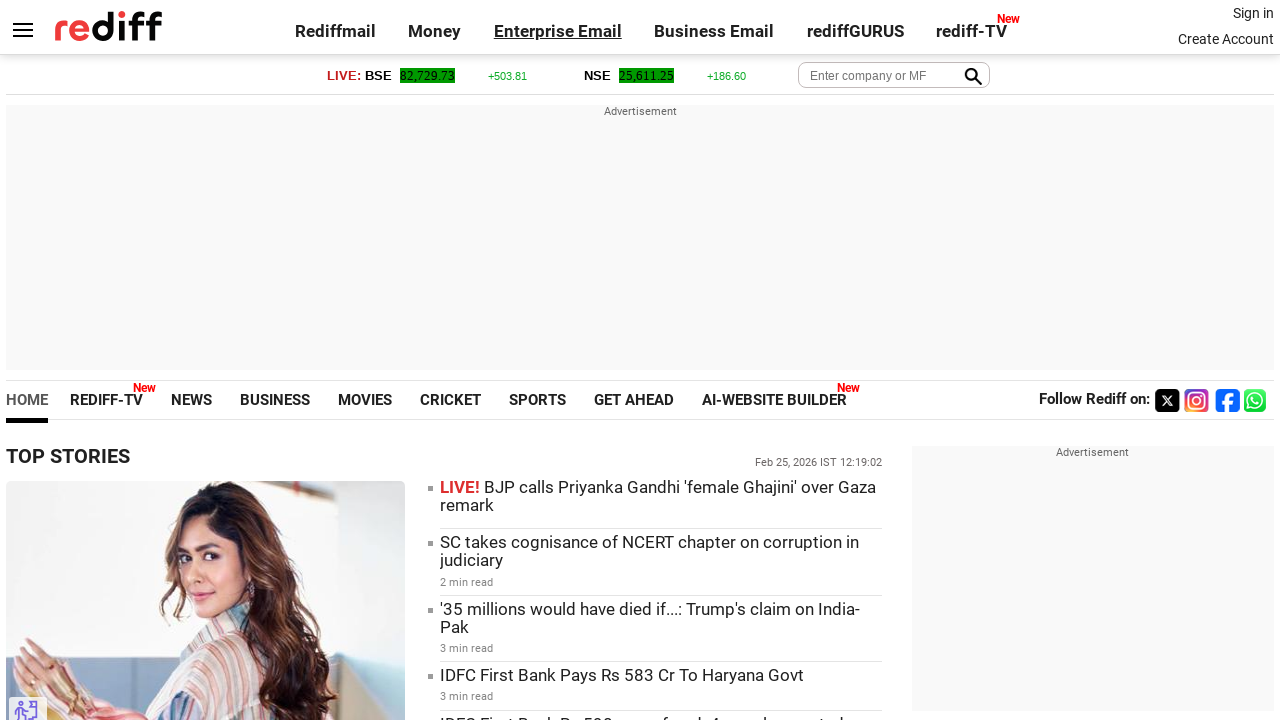

Clicked link 5: 'Business Email' at (714, 31) on a >> nth=4
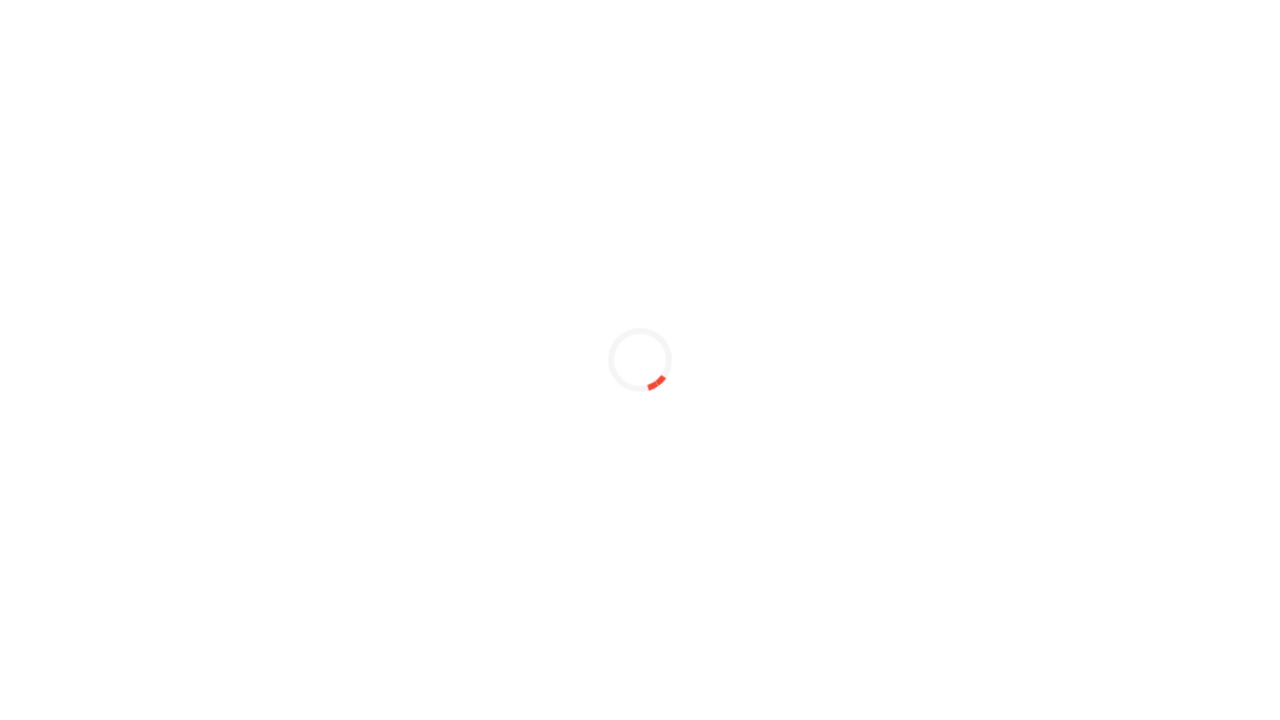

Navigated back to Rediff homepage after clicking link 5
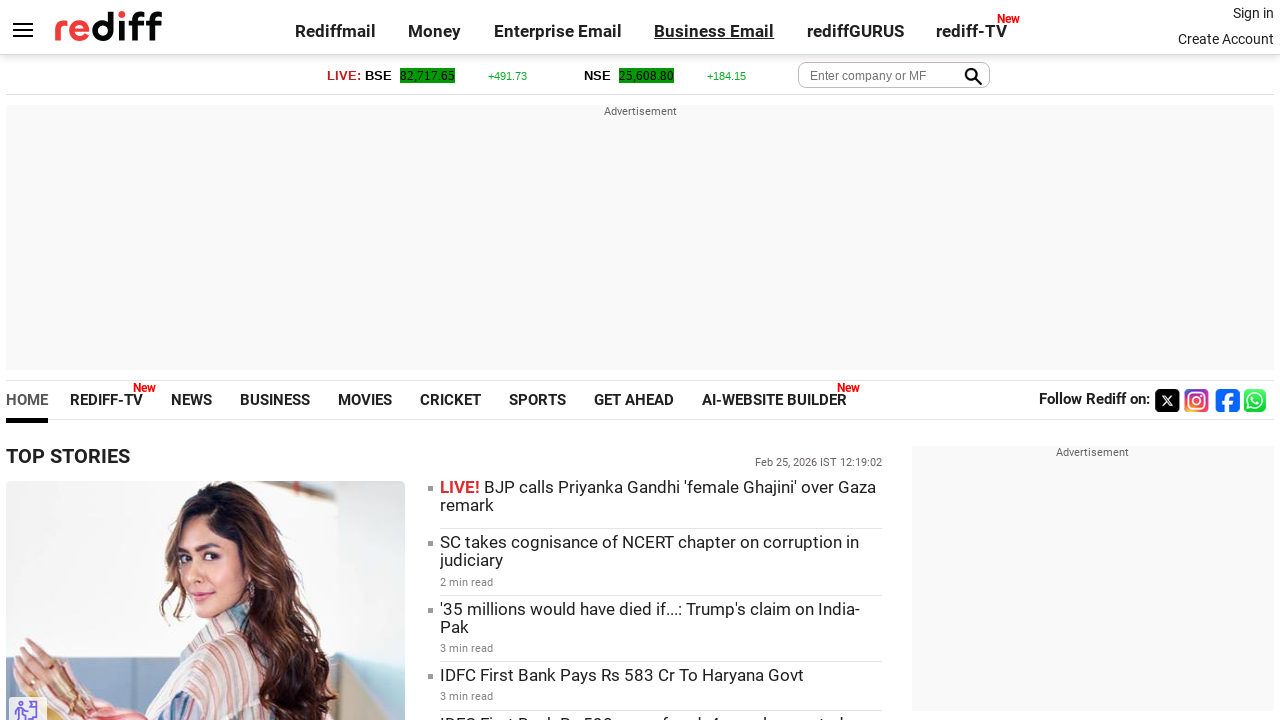

Clicked link 6: 'rediffGURUS' at (855, 31) on a >> nth=5
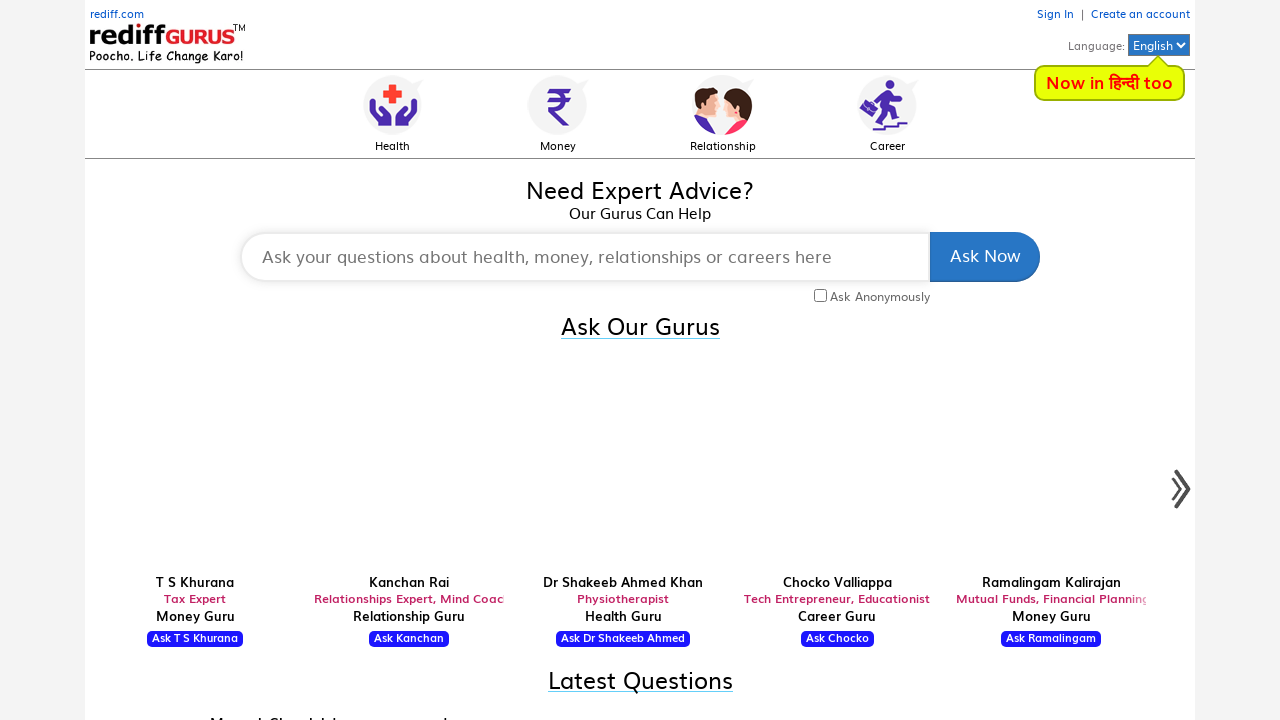

Navigated back to Rediff homepage after clicking link 6
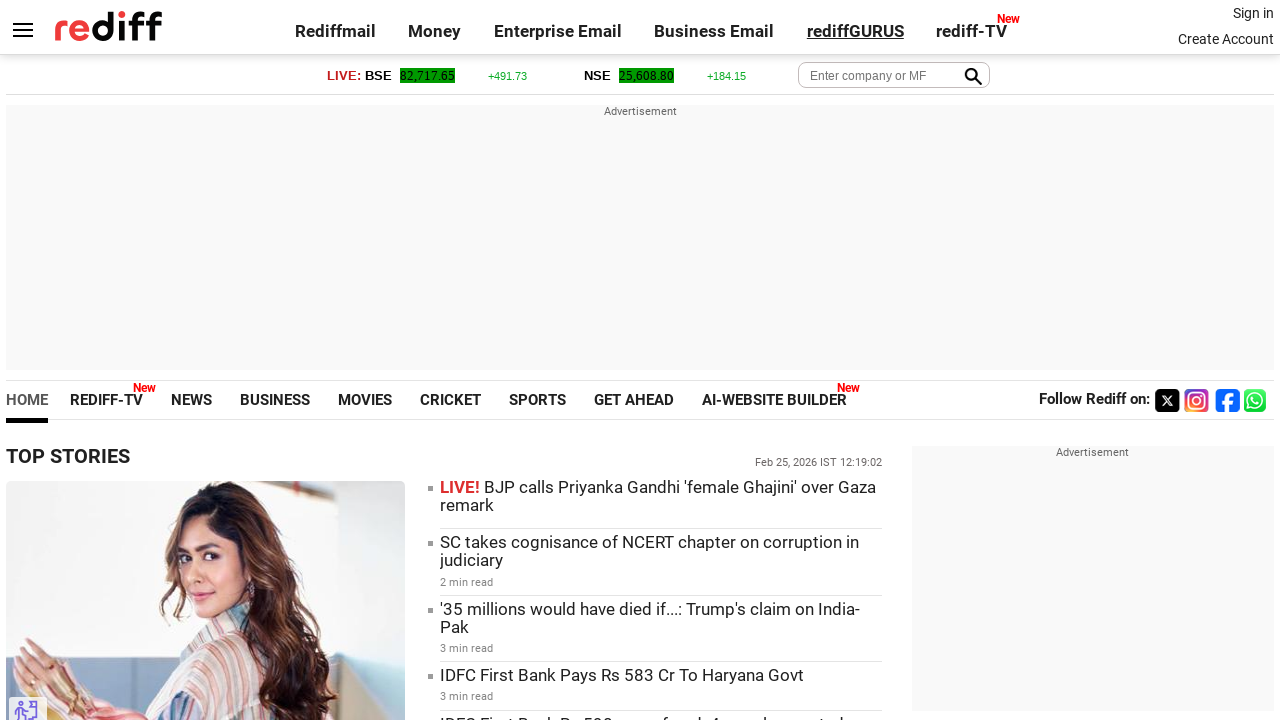

Clicked link 7: 'rediff-TV' at (972, 31) on a >> nth=6
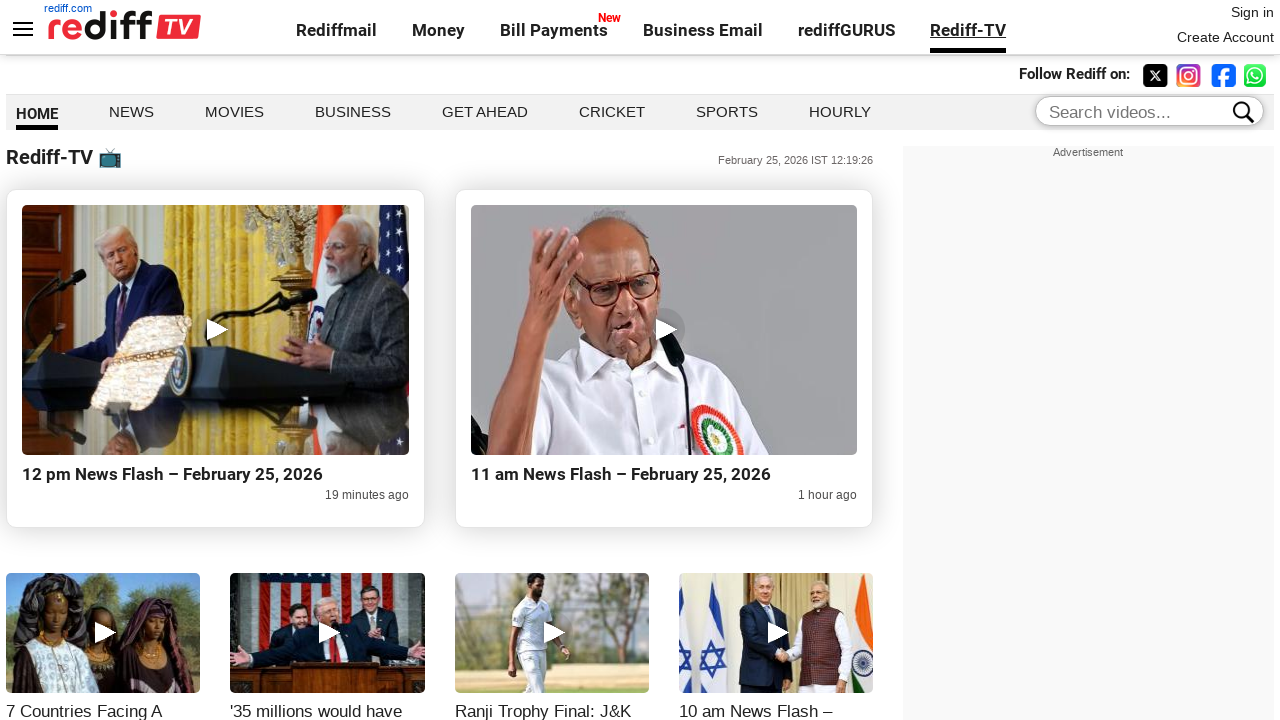

Navigated back to Rediff homepage after clicking link 7
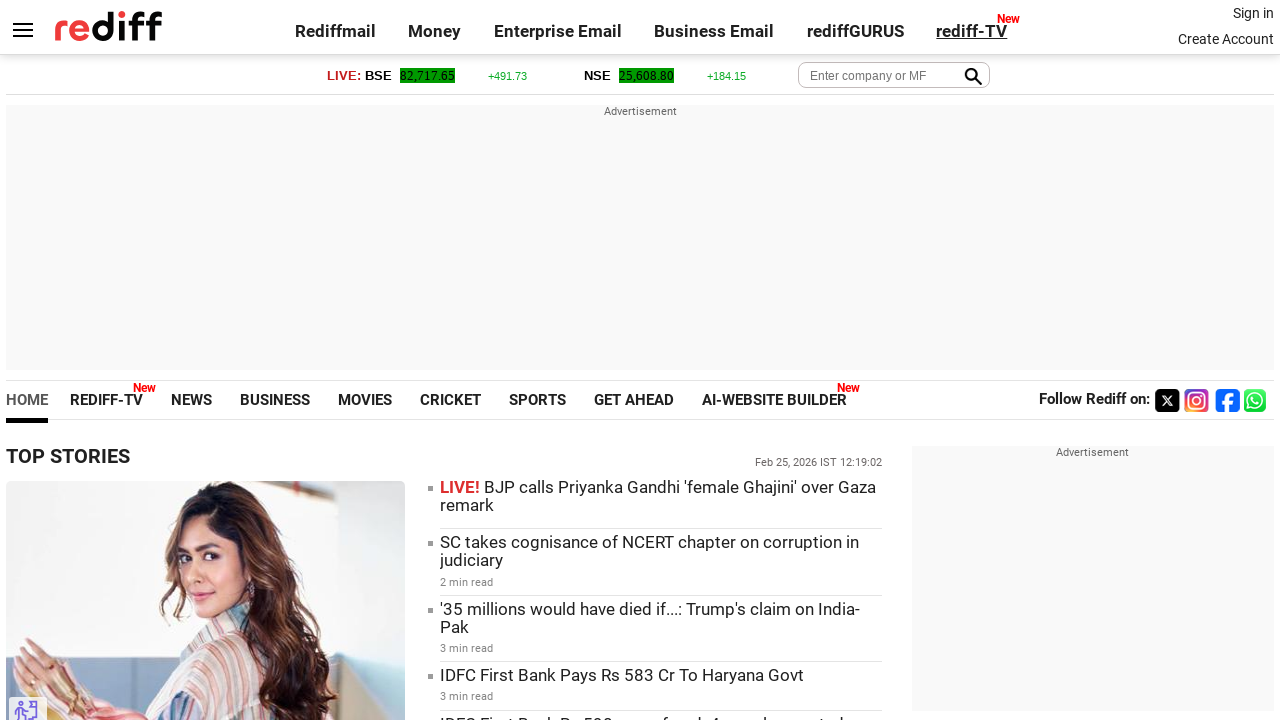

Clicked link 8: 'Sign in' at (1253, 13) on a >> nth=7
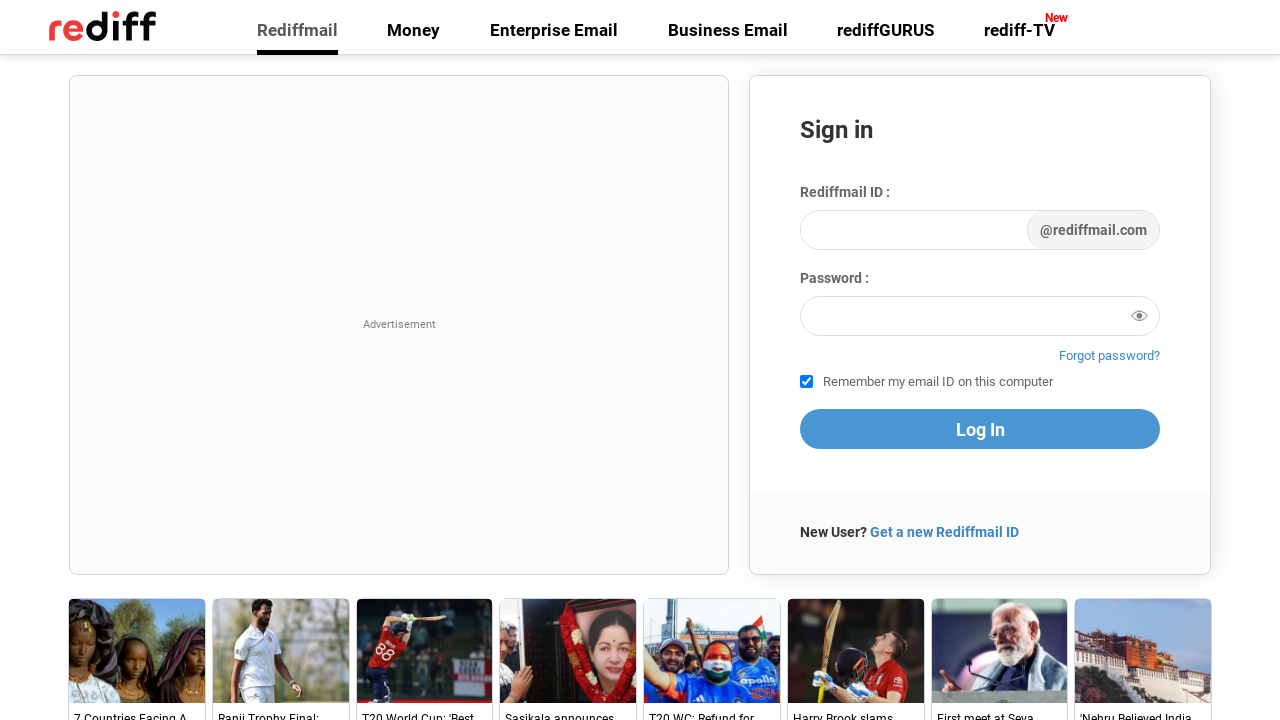

Navigated back to Rediff homepage after clicking link 8
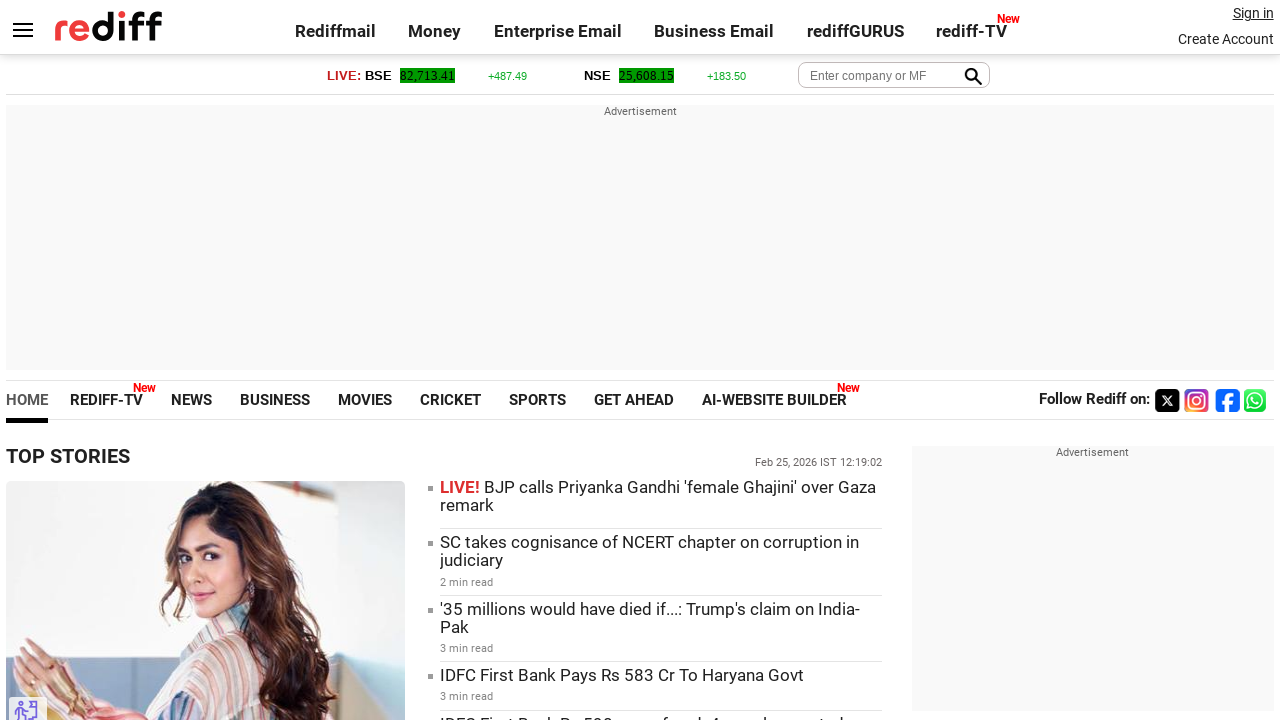

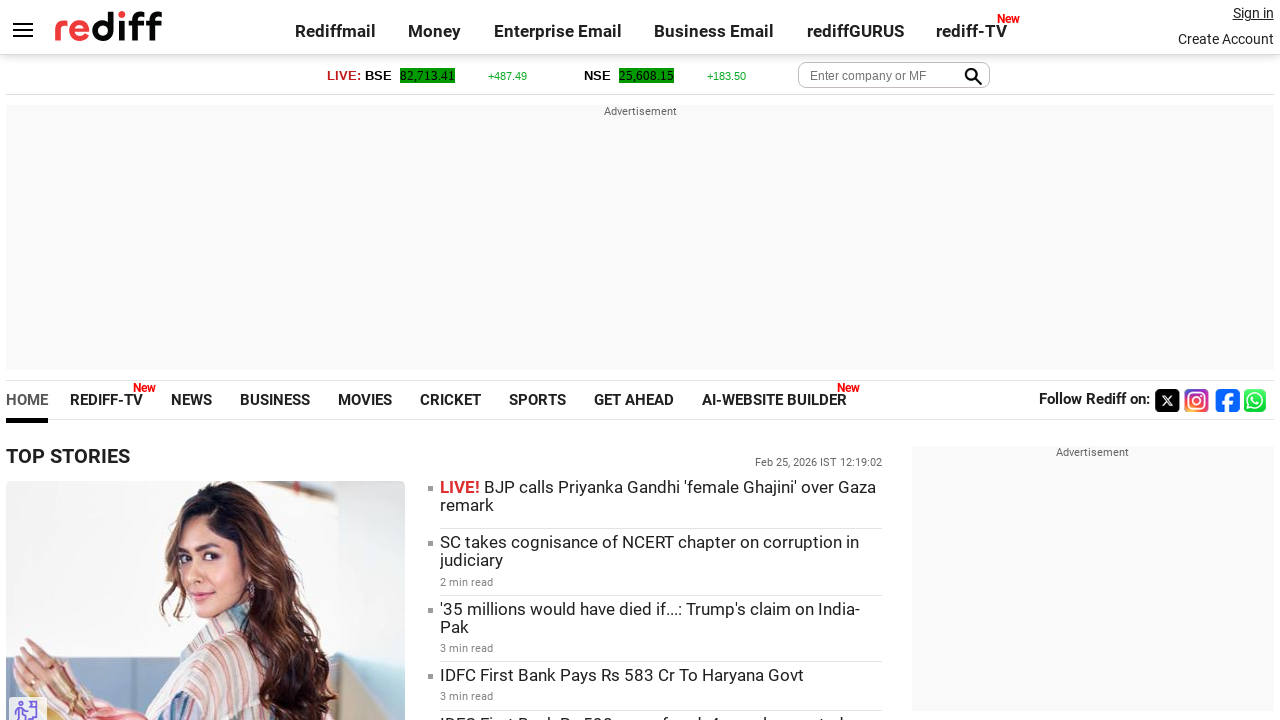